Navigates to context menu page, right-clicks on the hot spot, and handles the alert

Starting URL: https://the-internet.herokuapp.com

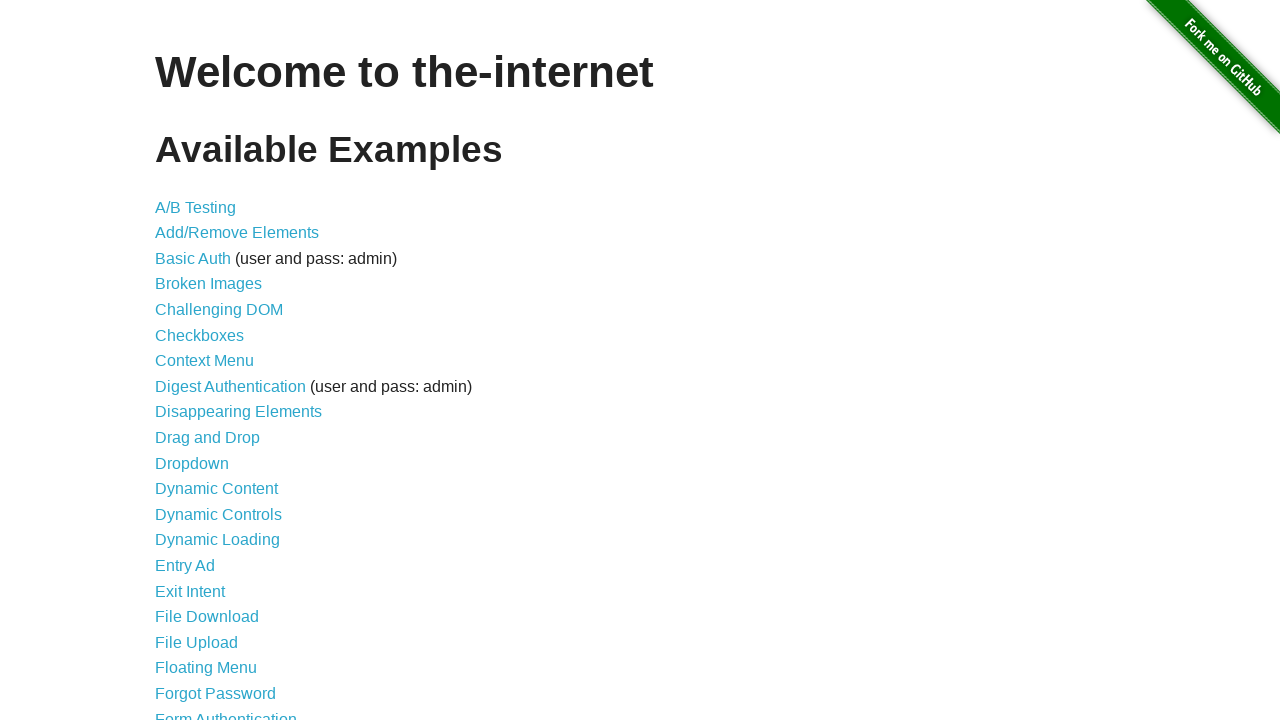

Clicked on Context Menu link at (204, 361) on text=Context Menu
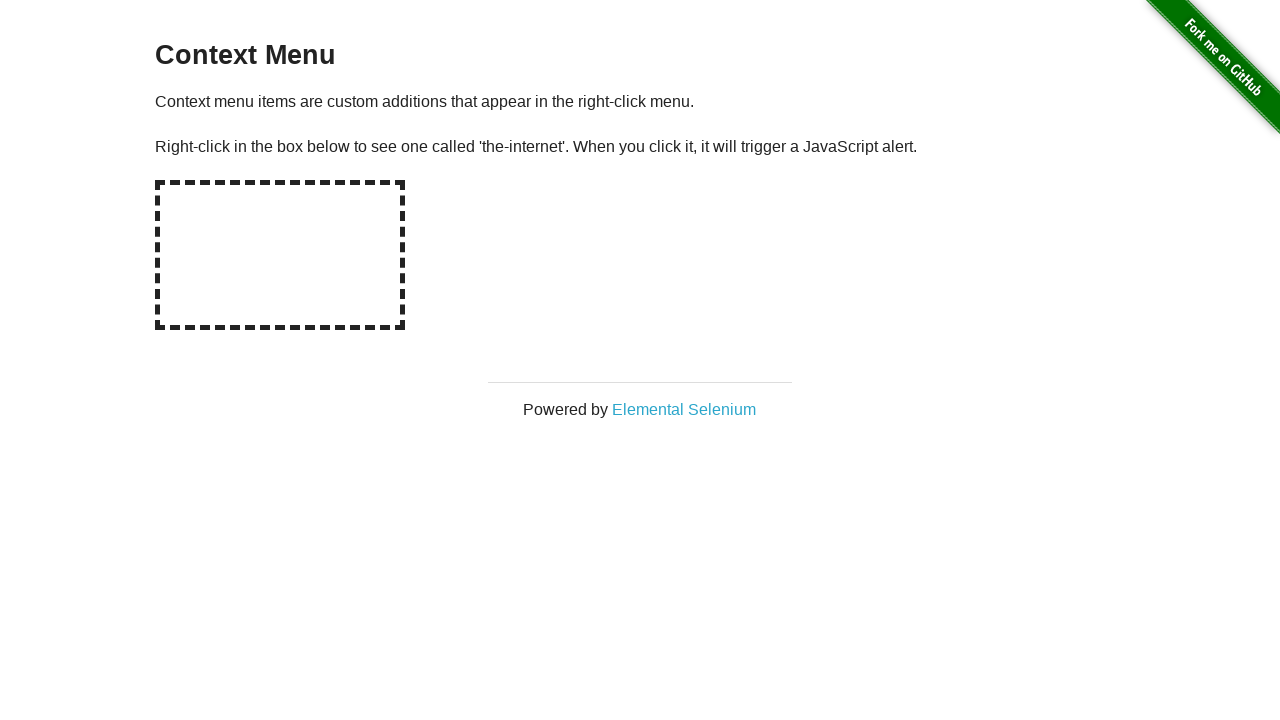

Context menu page loaded
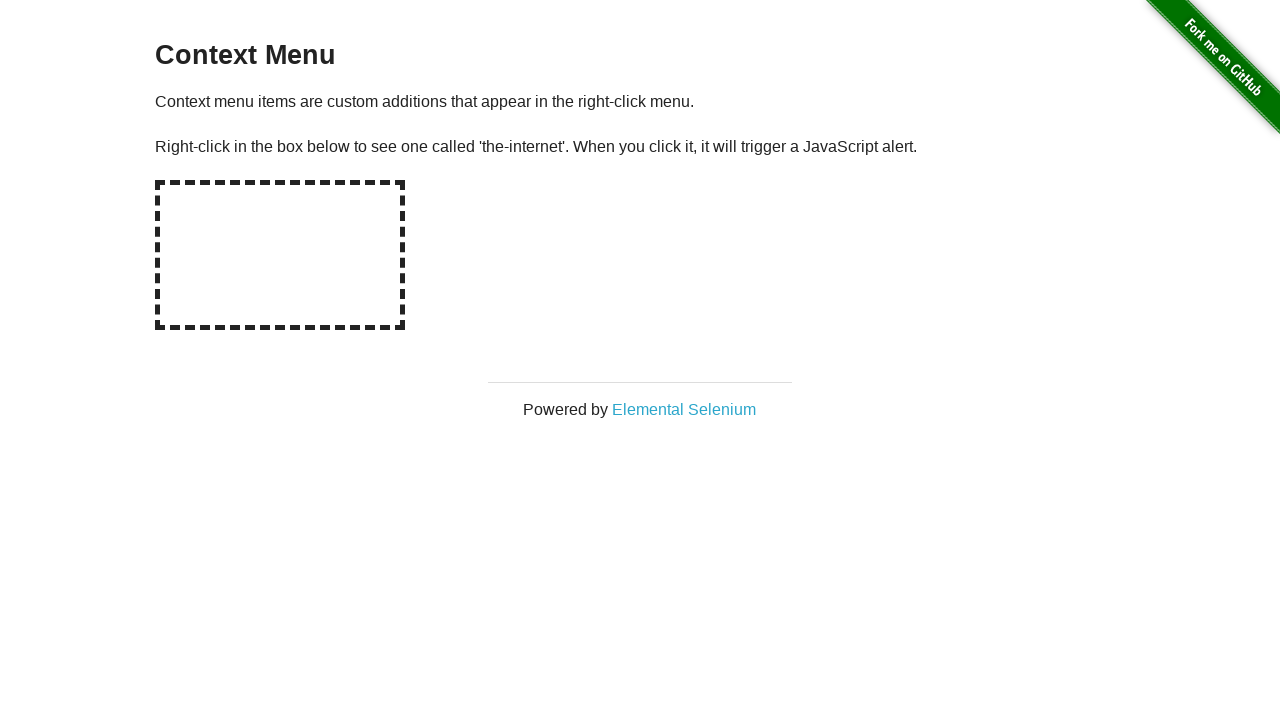

Verified page header displays 'Context Menu'
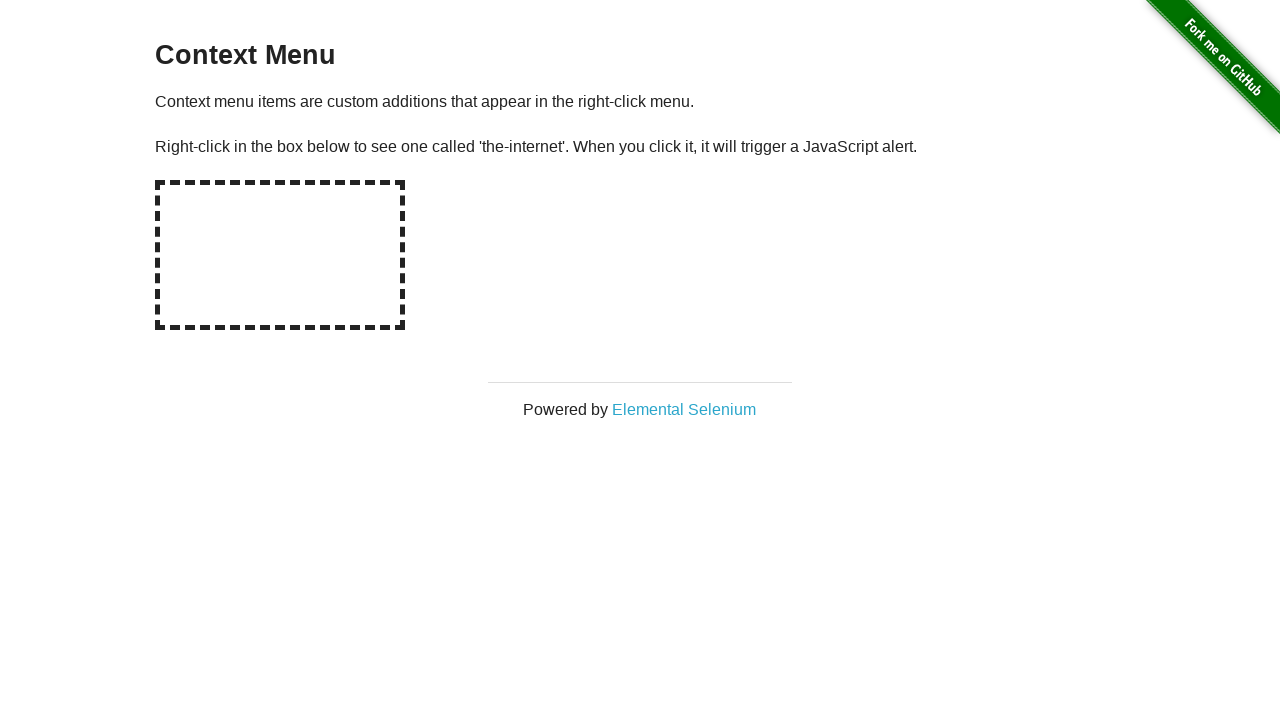

Set up dialog handler to accept alerts
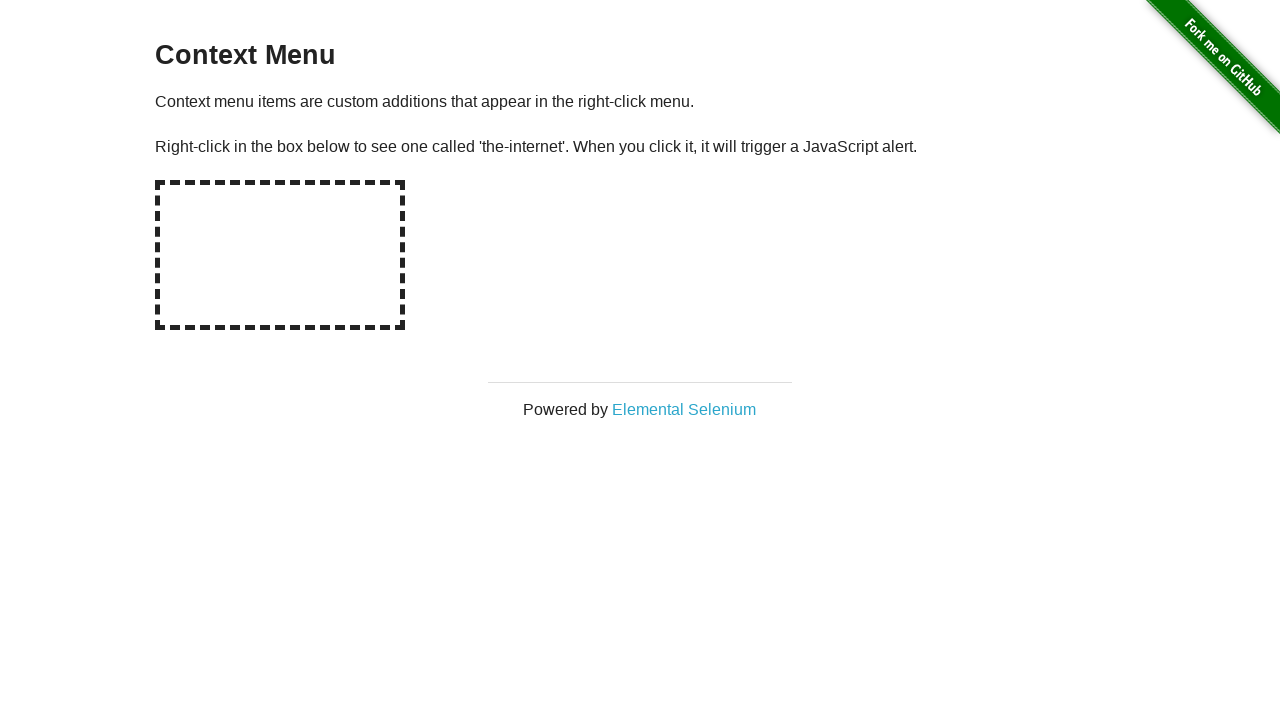

Right-clicked on the hot spot element at (280, 255) on #hot-spot
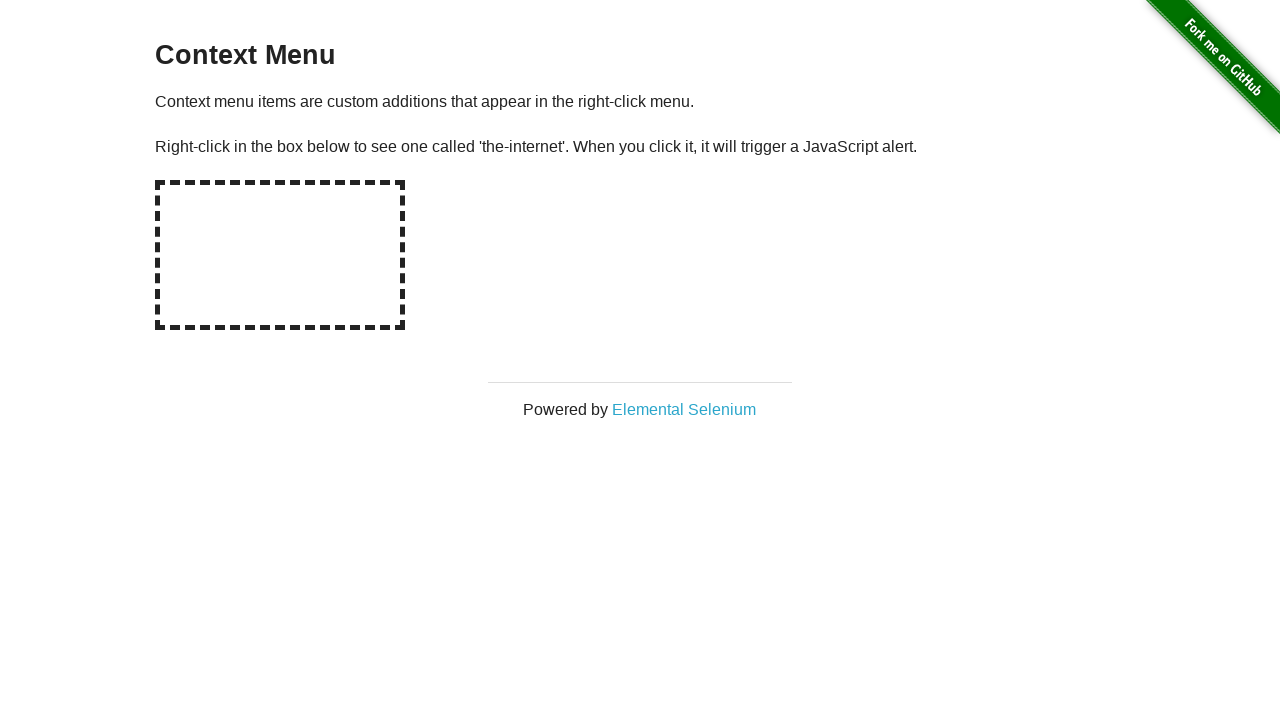

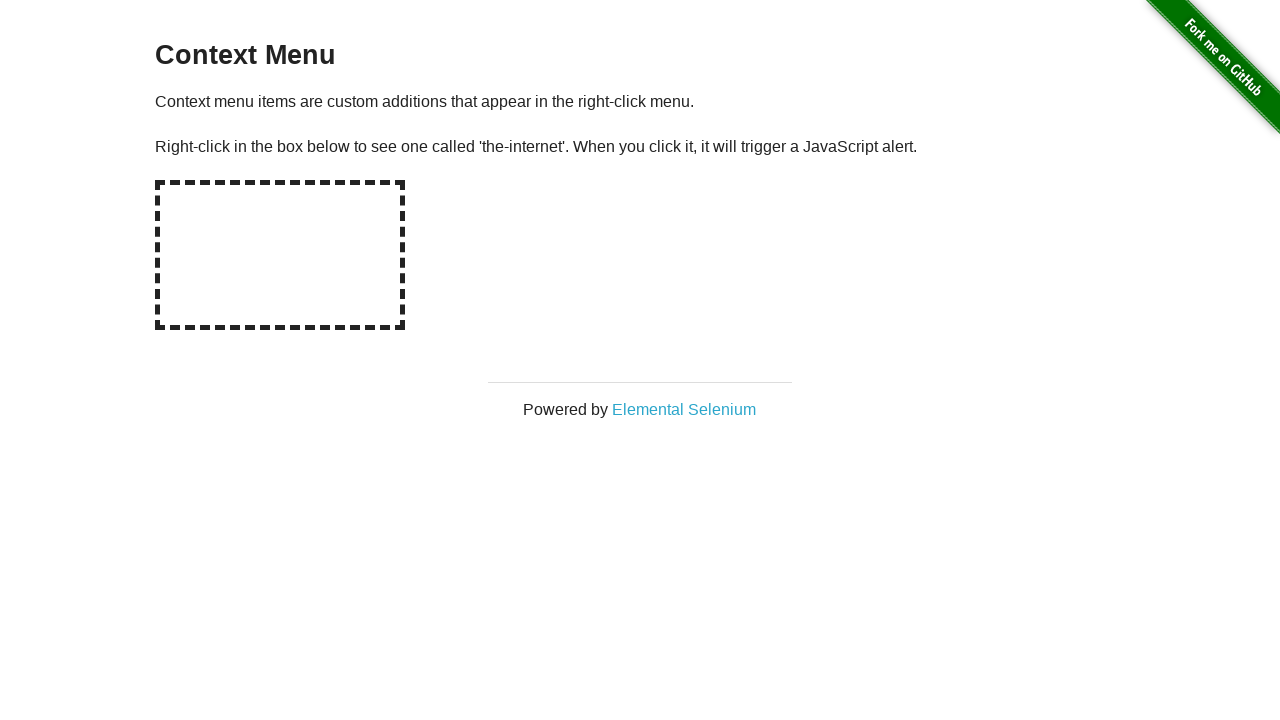